Tests the registration flow on AutomationExercise.com by attempting to sign up with an email address, entering name and email in the signup form, and verifying the form submission behavior.

Starting URL: http://automationexercise.com

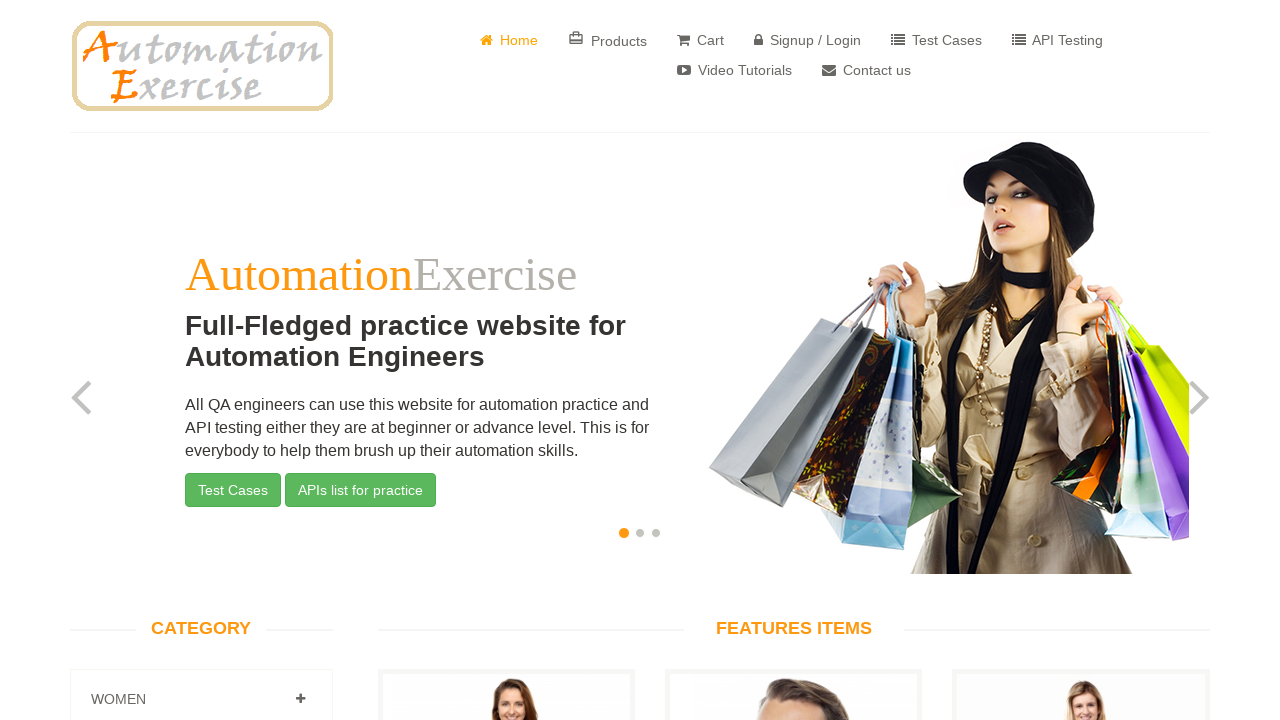

Verified home page title is 'Automation Exercise'
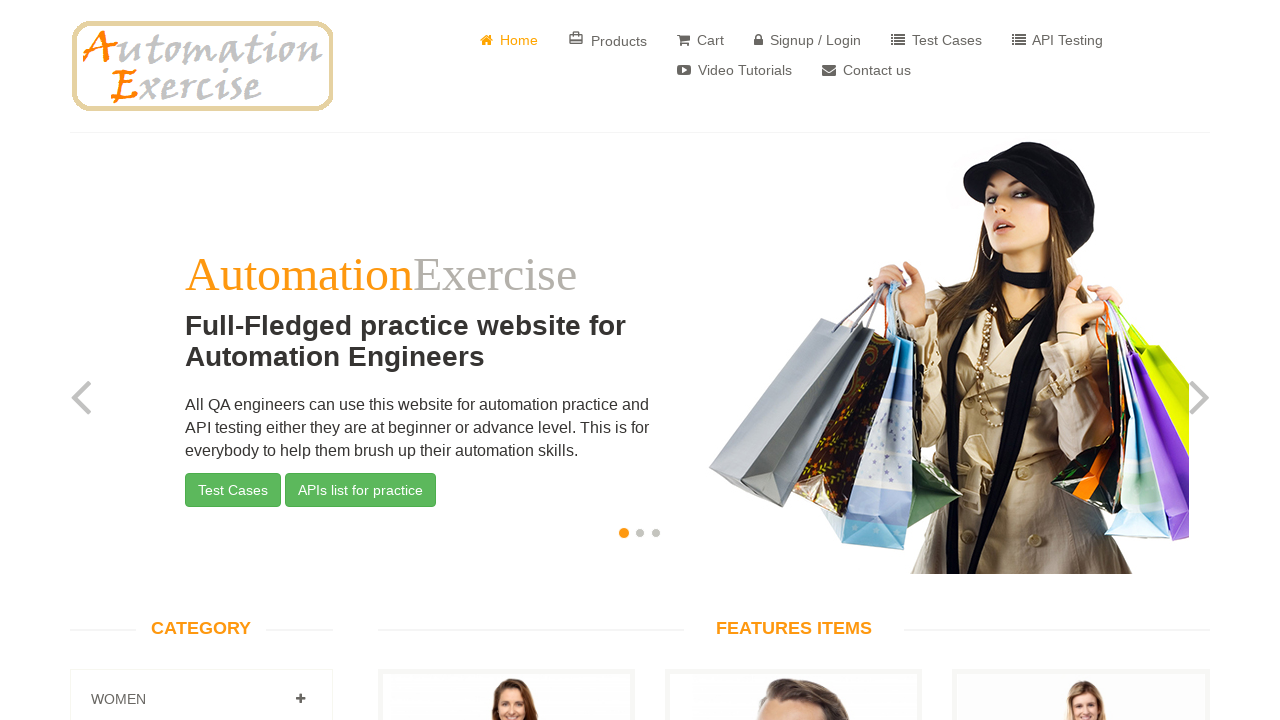

Clicked 'Signup / Login' button at (808, 40) on a[href='/login']
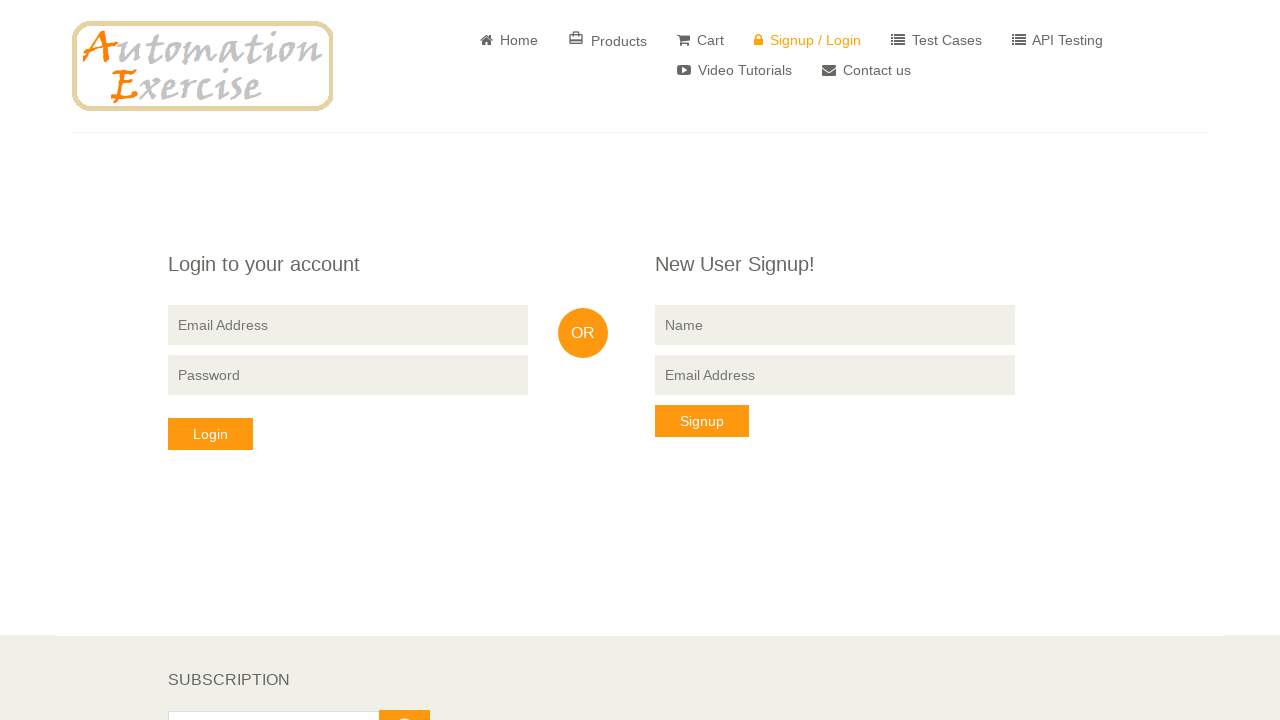

'New User Signup!' heading loaded
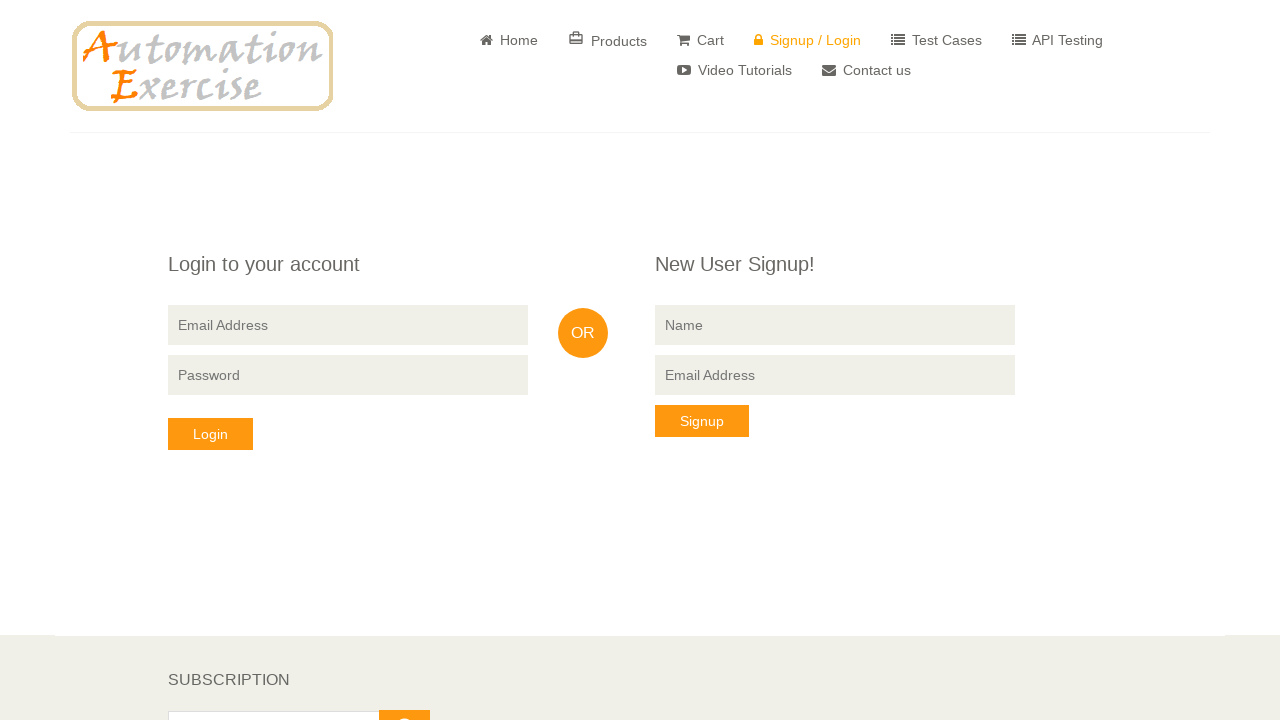

Entered name 'marcus.wheeler' in signup form on input[name='name']
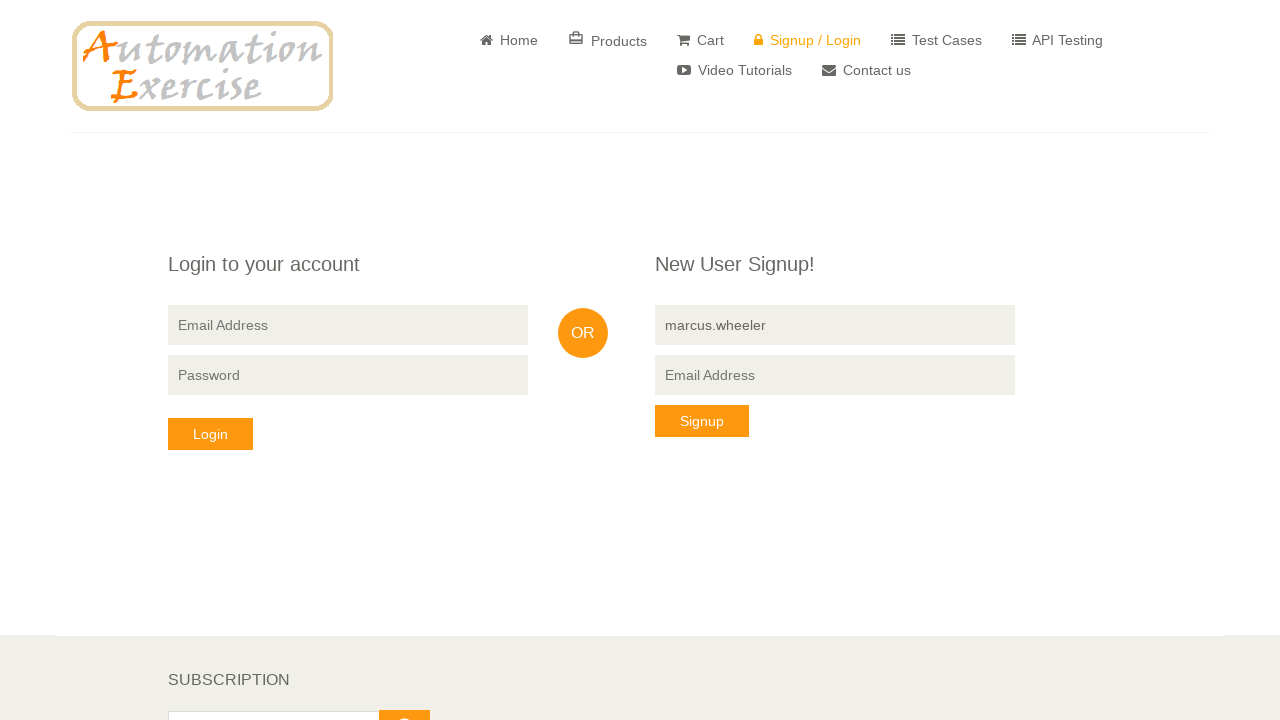

Entered email 'marcus.wheeler@testmail.com' in signup form on input[type='email']:nth-of-type(2)
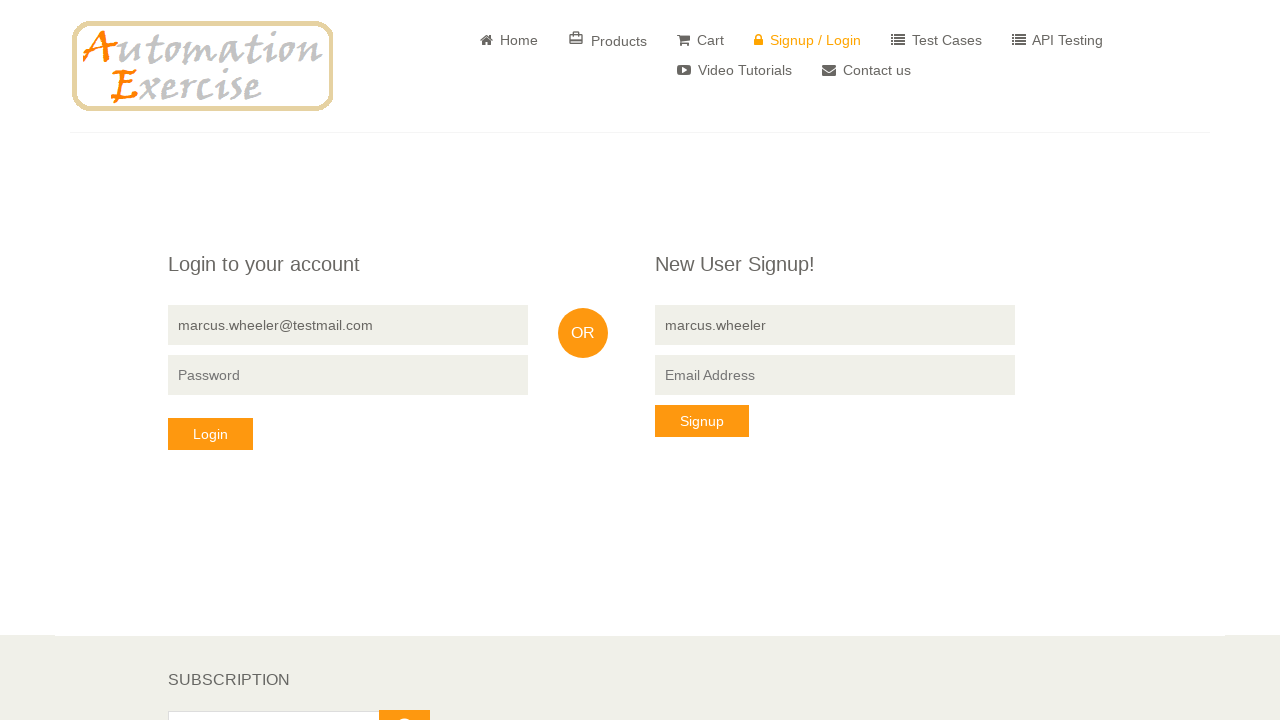

Clicked 'Signup' button to submit registration at (702, 421) on button:has-text('Signup')
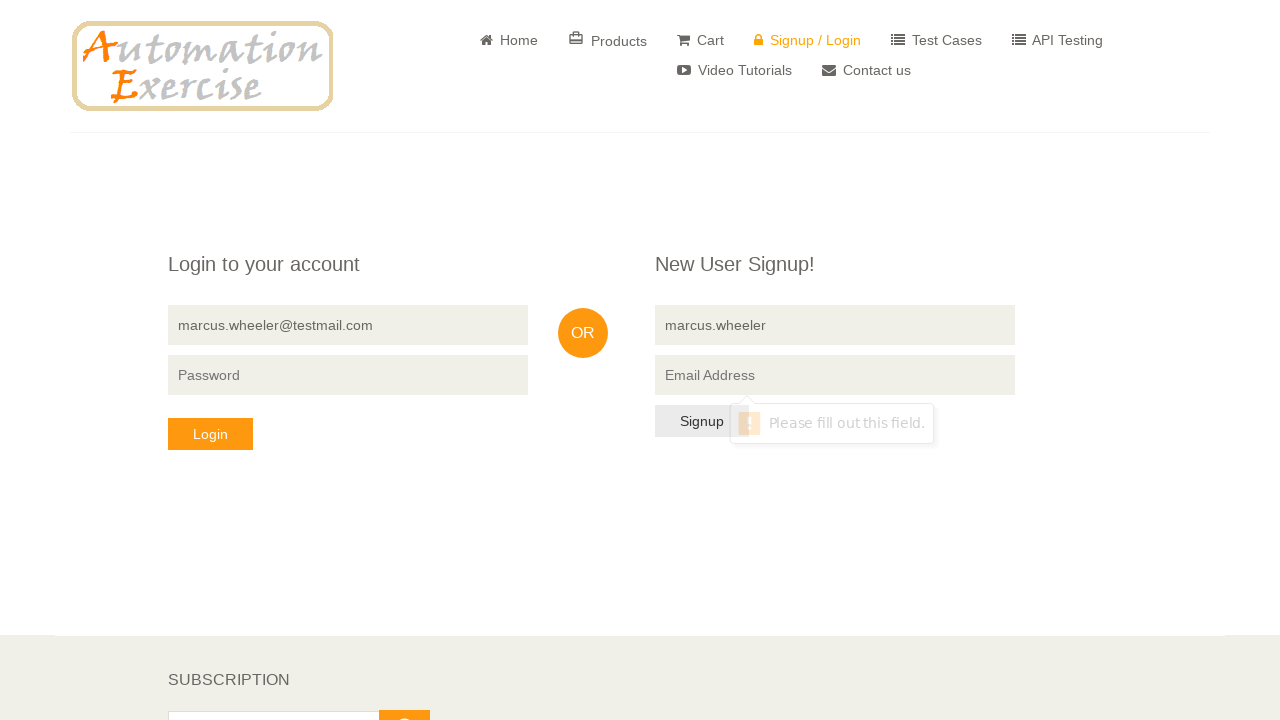

Form submission processed - either error message displayed or form proceeded
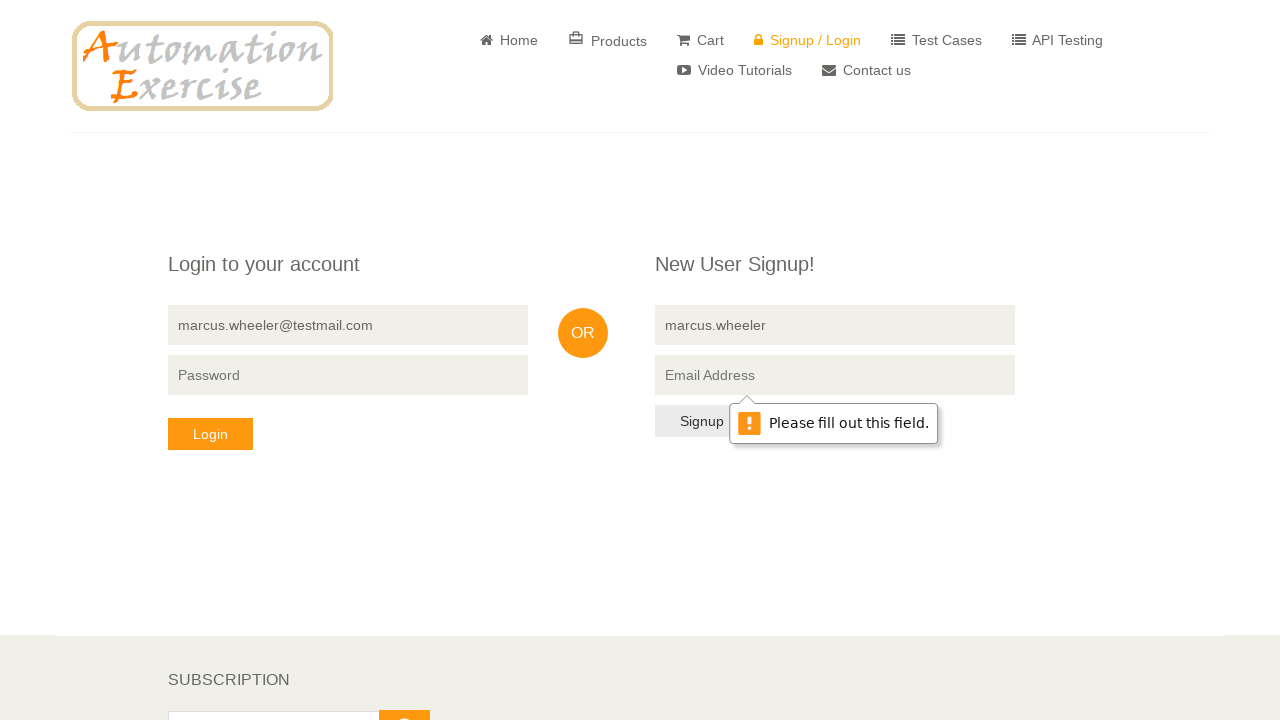

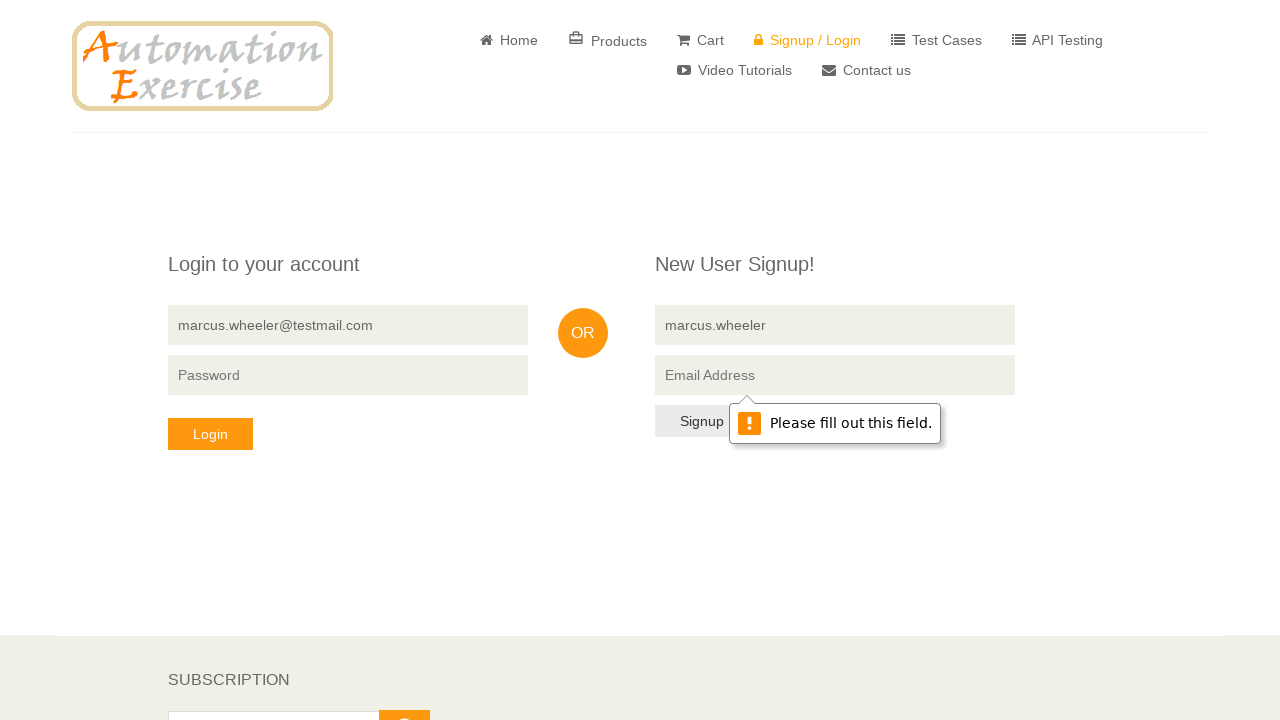